Tests finding elements using parent node XPath by clicking Sign Up Now button on PayPal homepage

Starting URL: https://www.paypal.com/vn/home

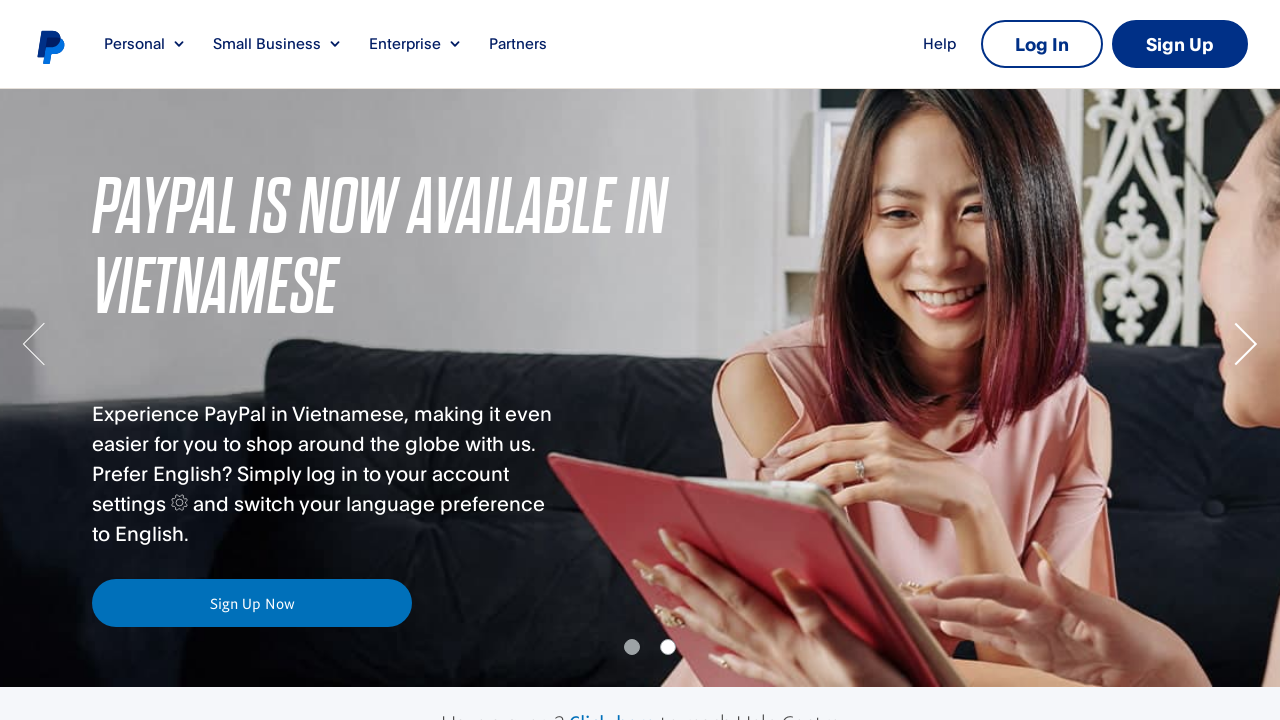

Navigated to PayPal Vietnam homepage
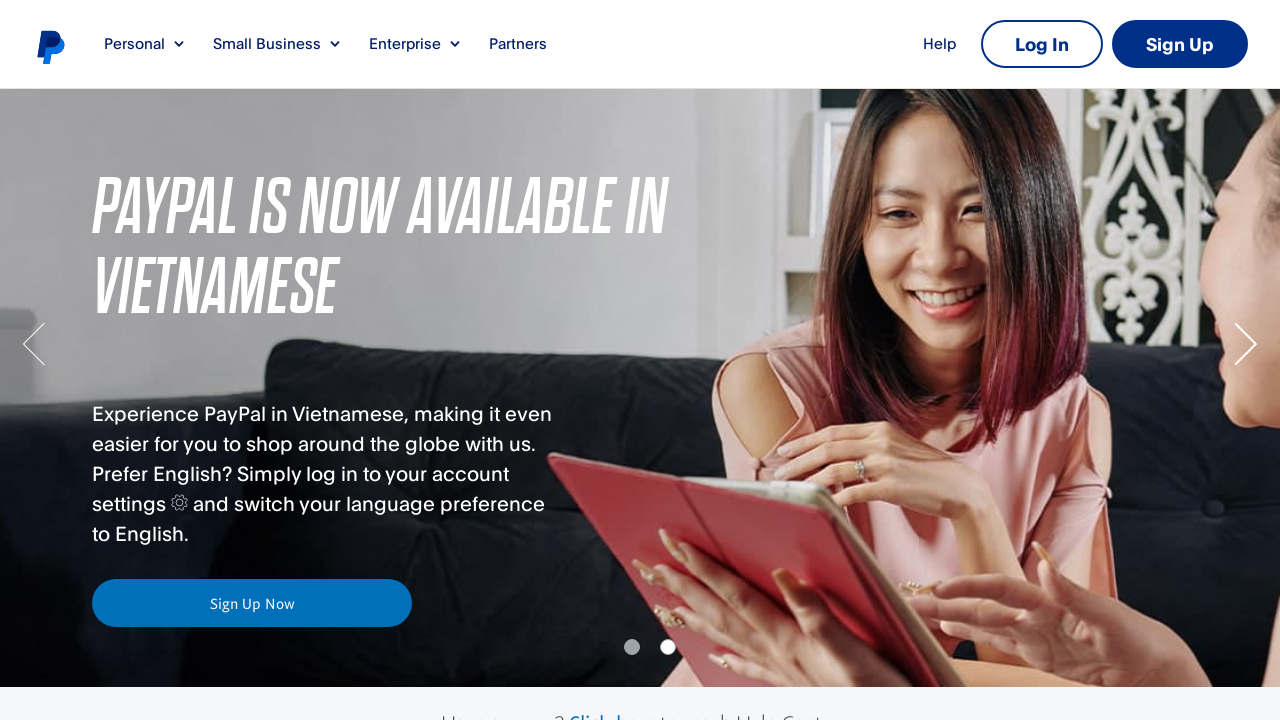

Clicked 'Sign Up Now' button in steps container using parent node XPath at (640, 361) on div.row.steps__cta-container >> a:text('Sign Up Now')
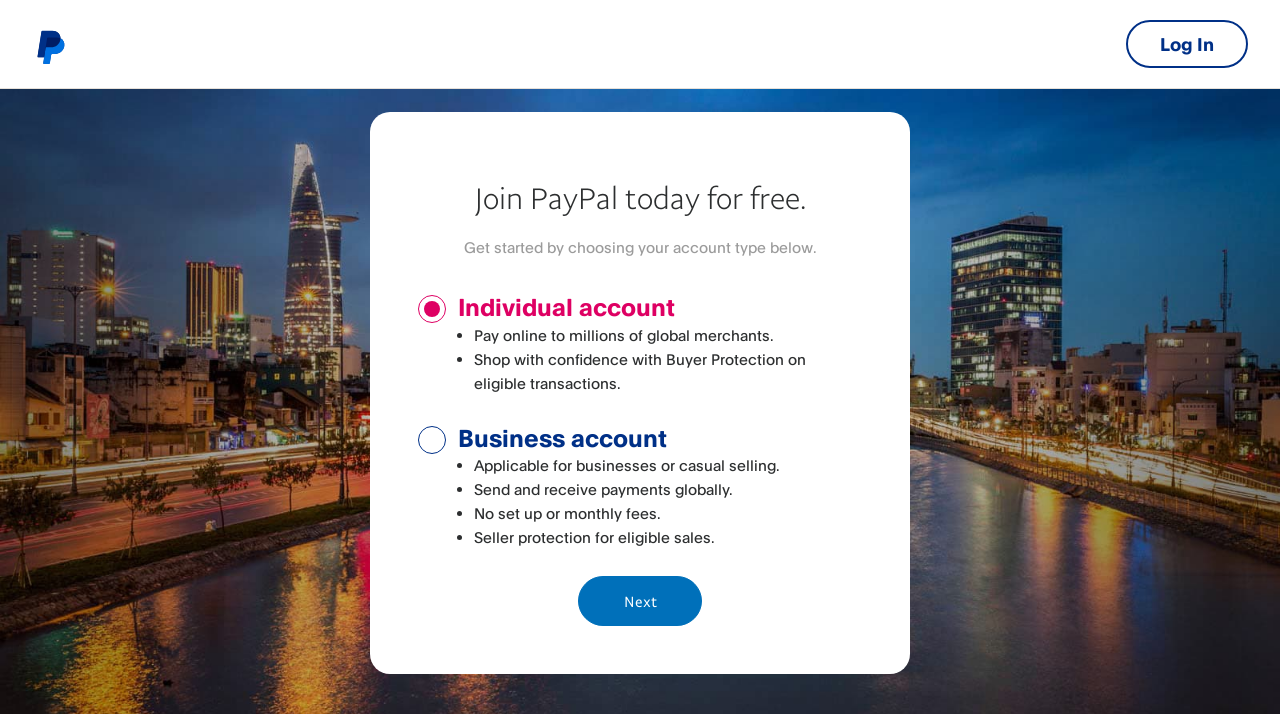

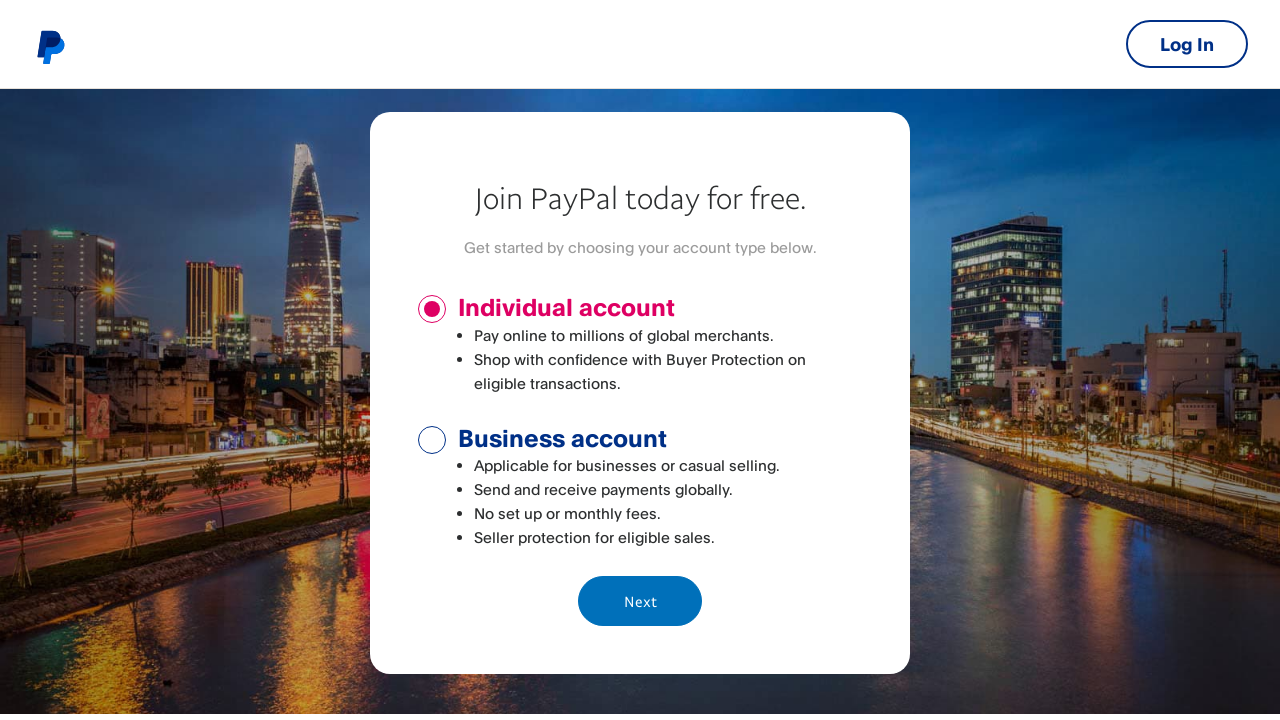